Tests marking individual todo items as complete by checking their toggle boxes

Starting URL: https://demo.playwright.dev/todomvc

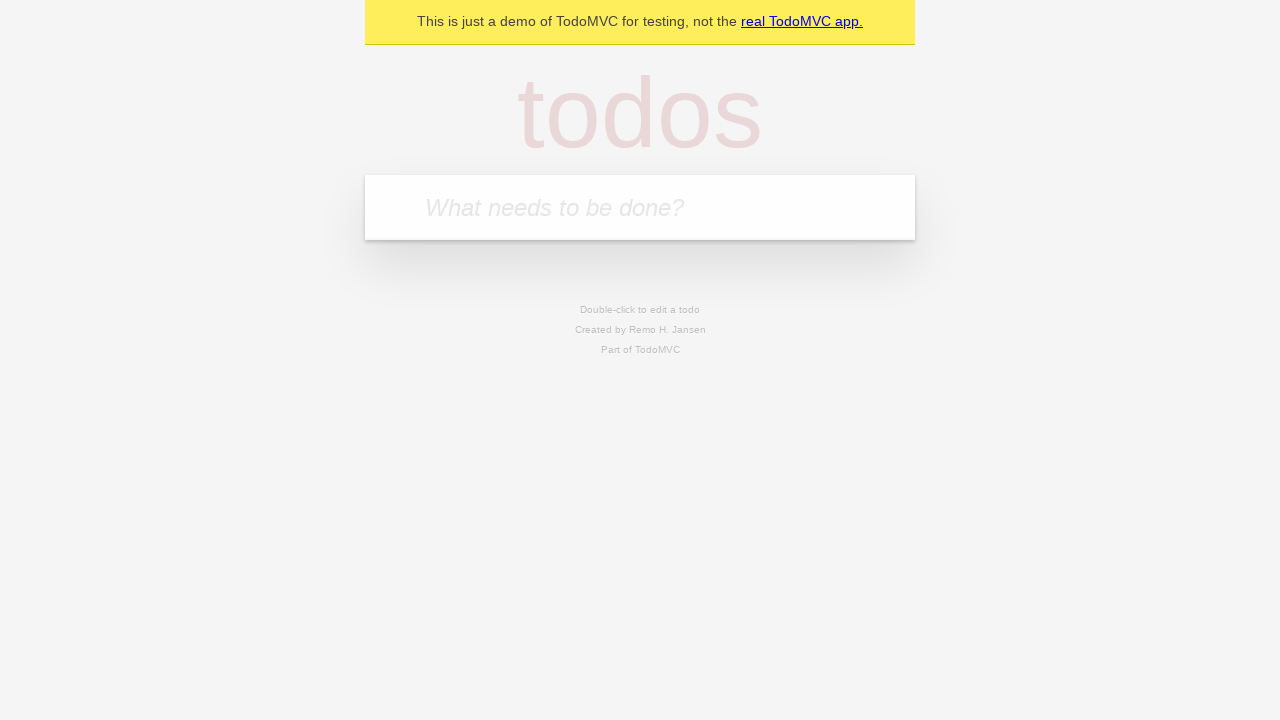

Filled new todo input with 'buy some cheese' on .new-todo
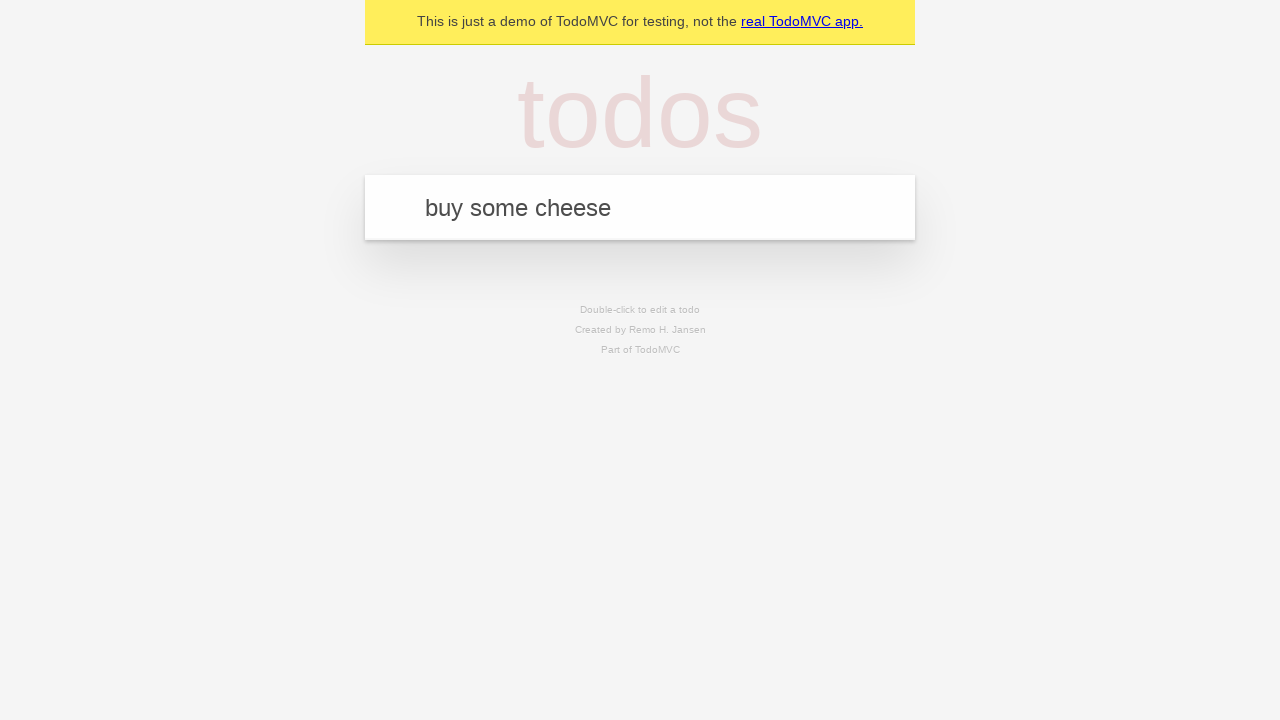

Pressed Enter to create first todo item on .new-todo
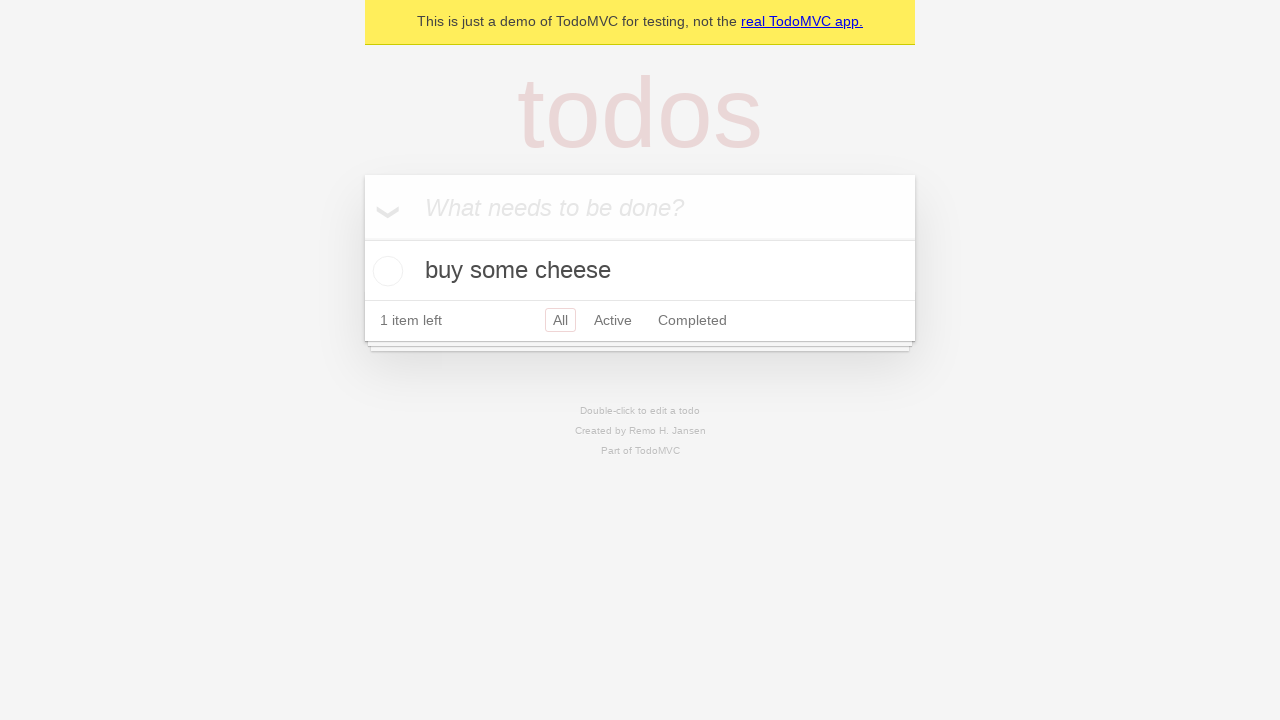

Filled new todo input with 'feed the cat' on .new-todo
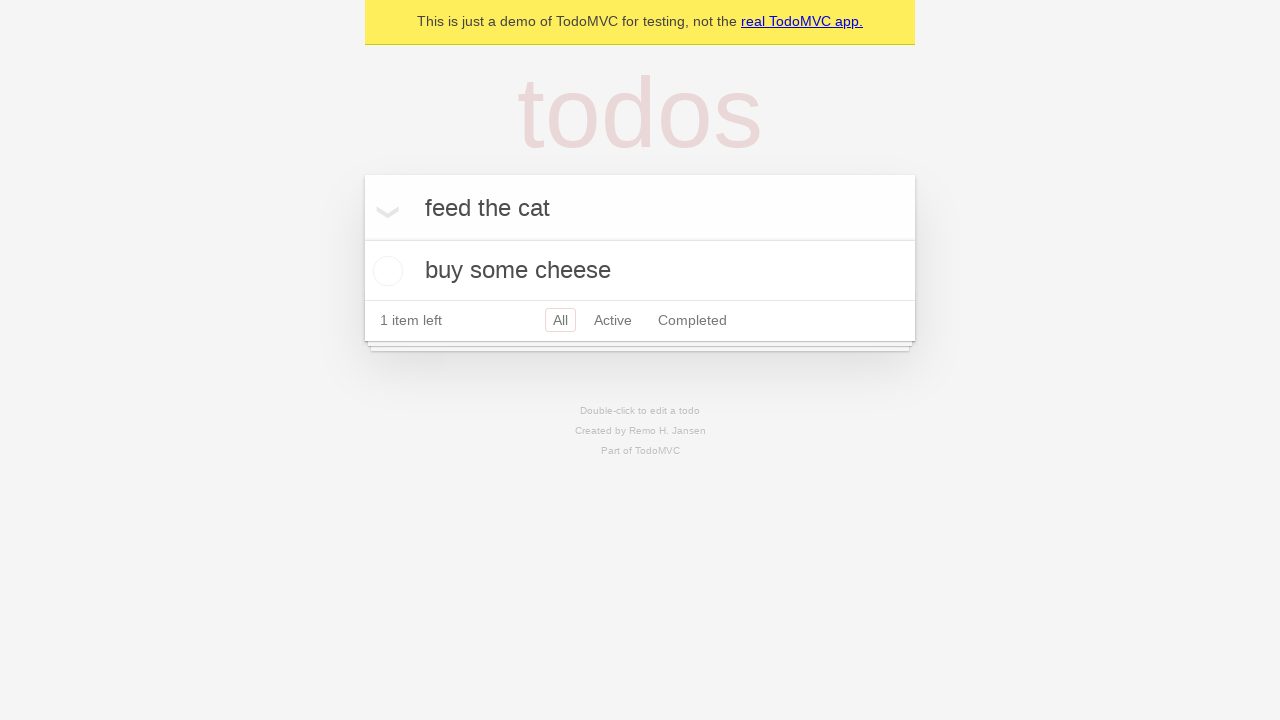

Pressed Enter to create second todo item on .new-todo
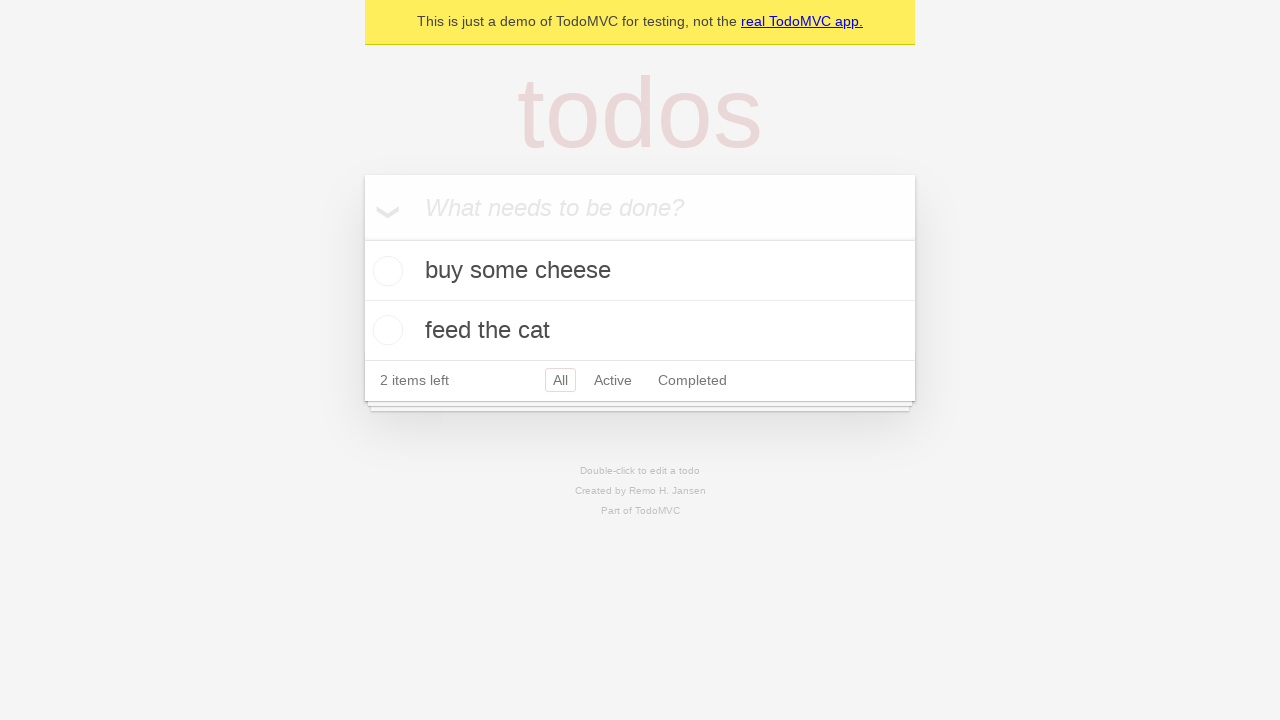

Waited for second todo item to be visible in list
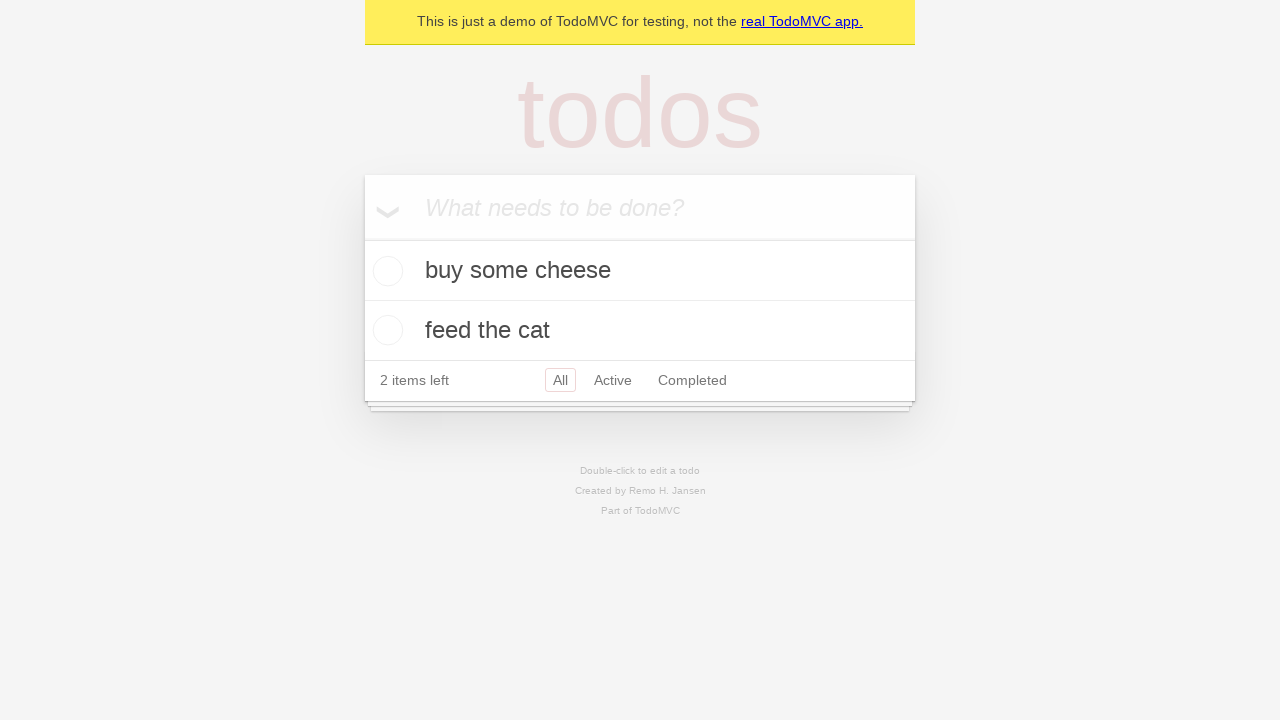

Checked toggle box for first todo item 'buy some cheese' at (385, 271) on .todo-list li >> nth=0 >> .toggle
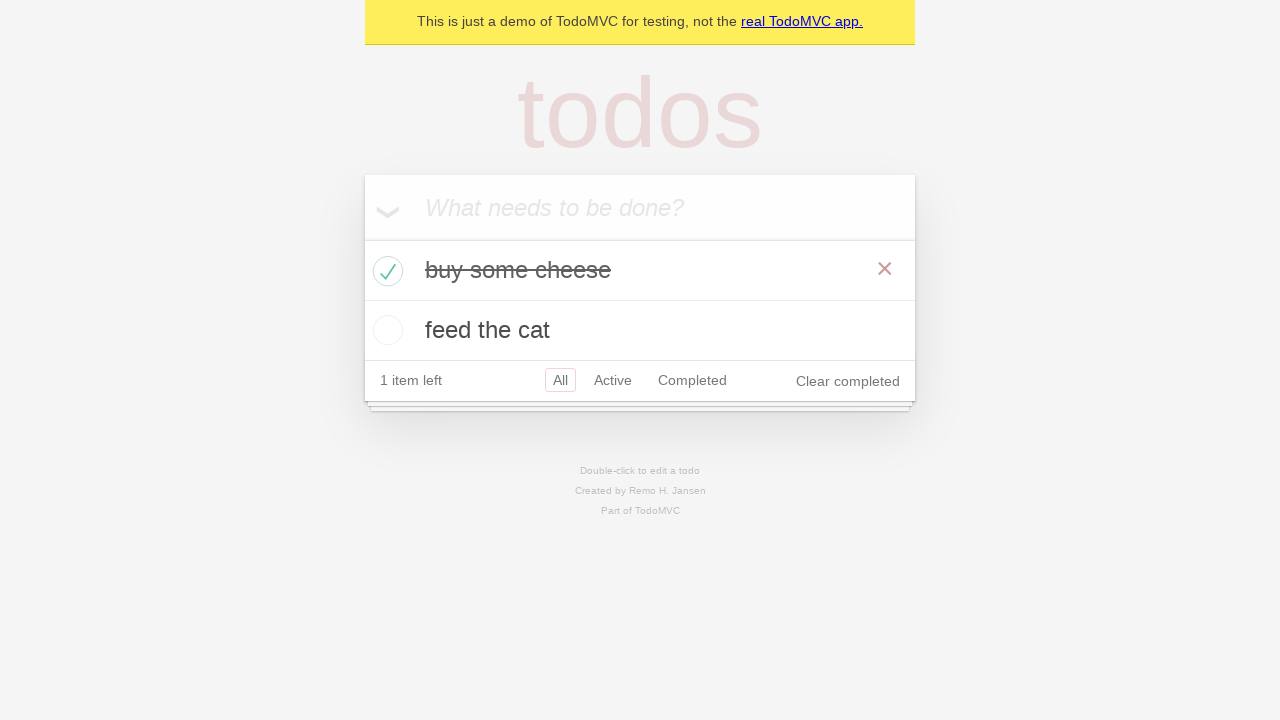

Checked toggle box for second todo item 'feed the cat' at (385, 330) on .todo-list li >> nth=1 >> .toggle
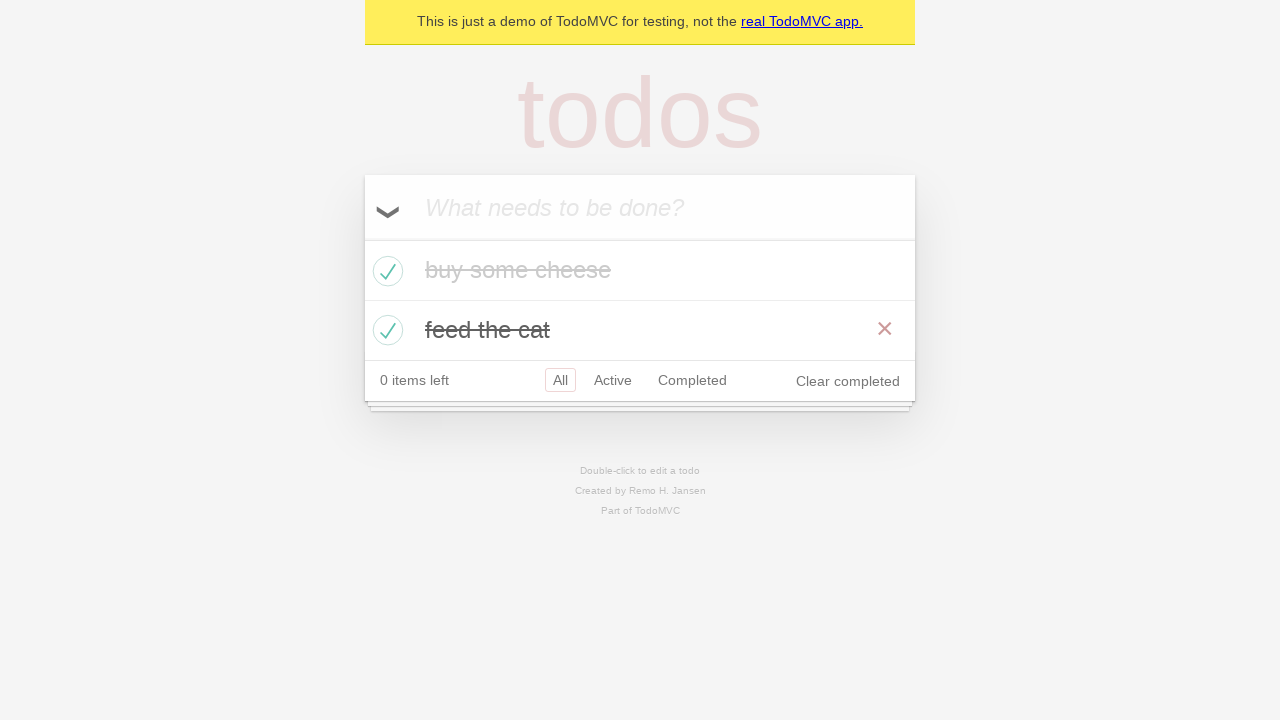

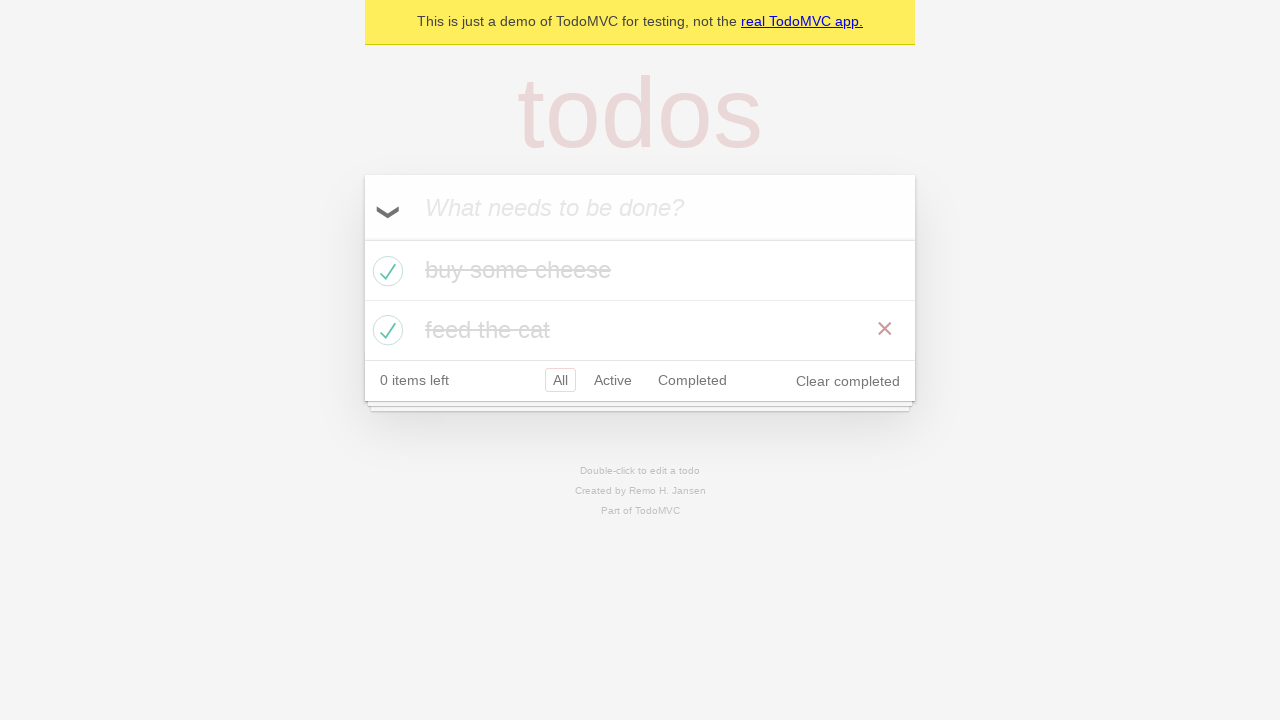